Tests registration form validation with empty data by clearing all fields and checking error messages

Starting URL: https://alada.vn/tai-khoan/dang-ky.html

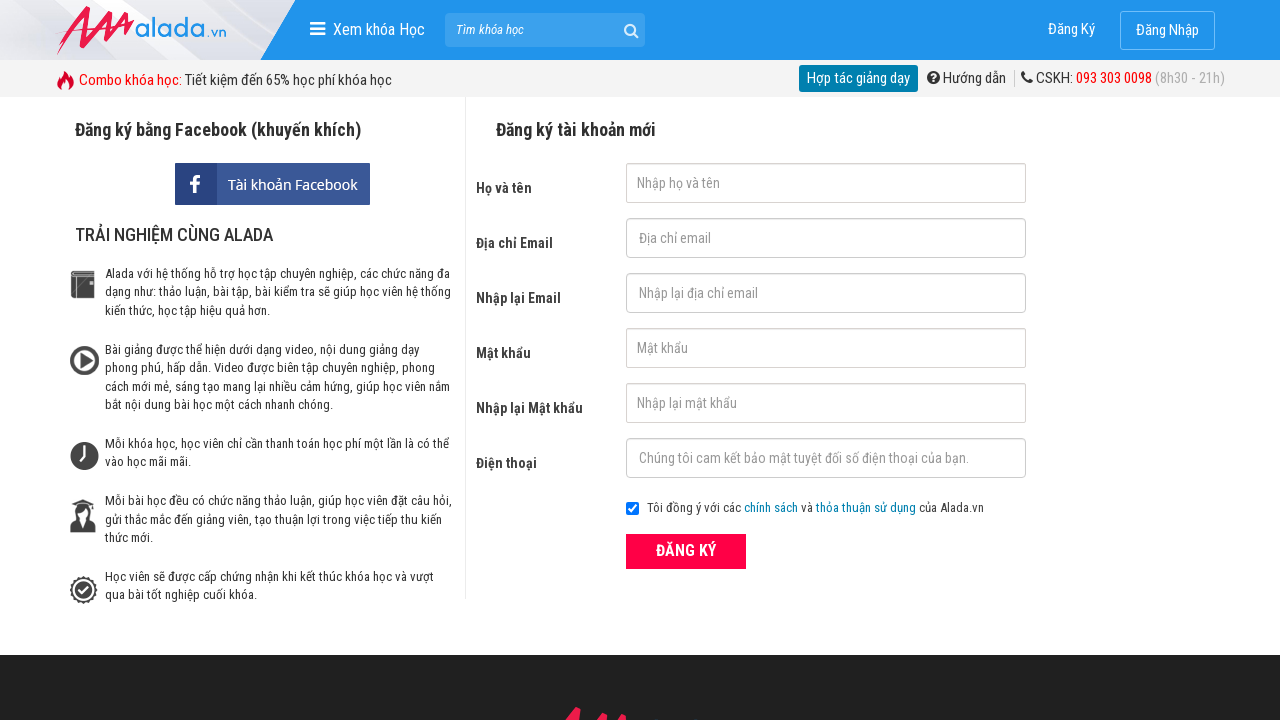

Cleared first name field on #txtFirstname
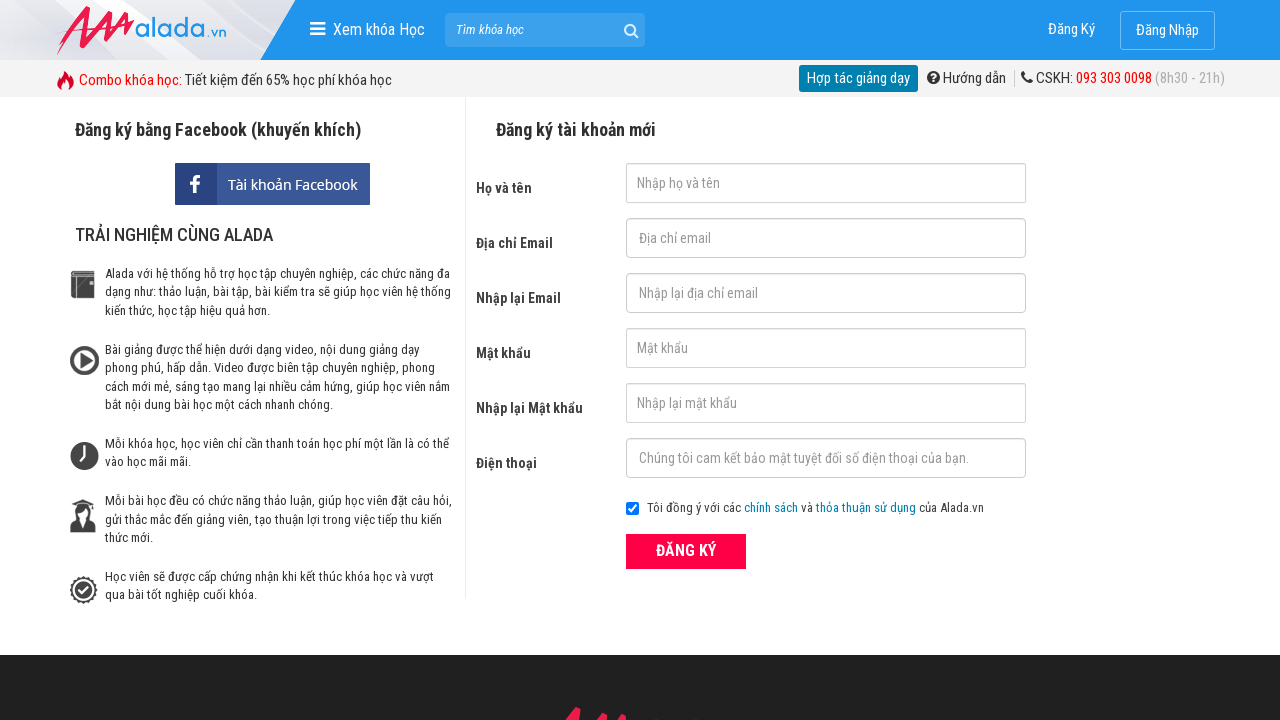

Cleared email field on #txtEmail
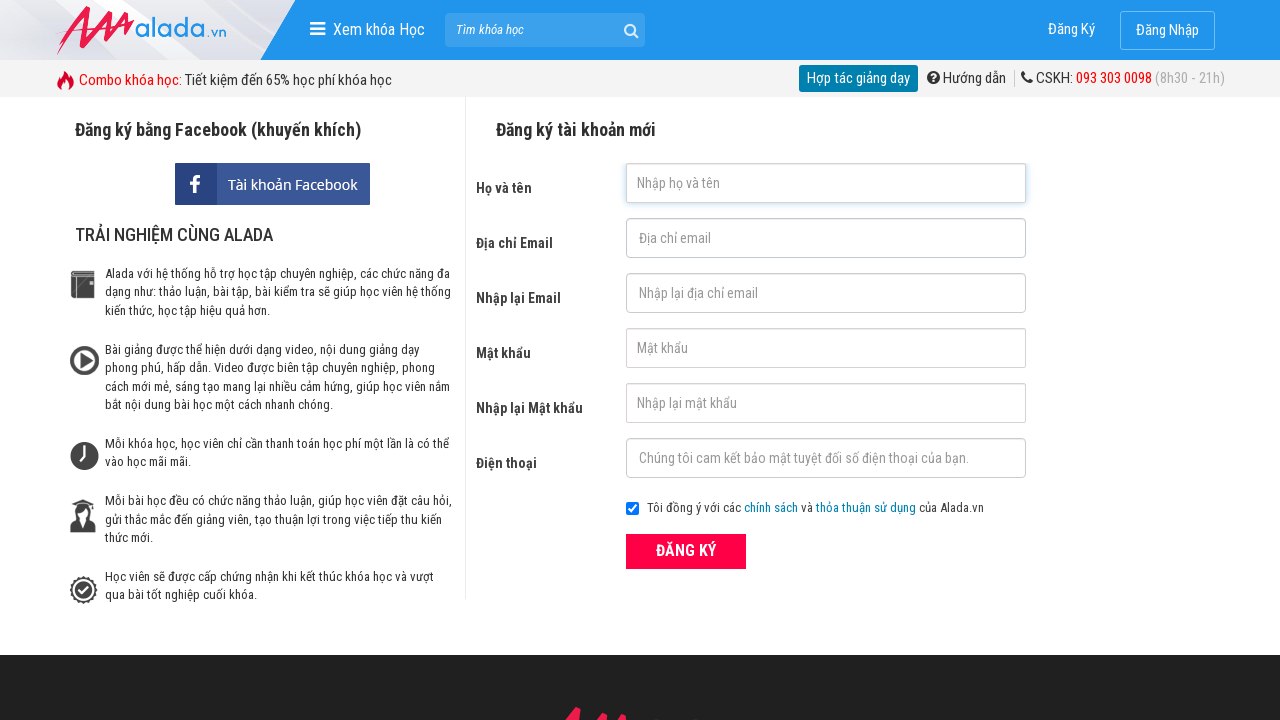

Cleared confirm email field on #txtCEmail
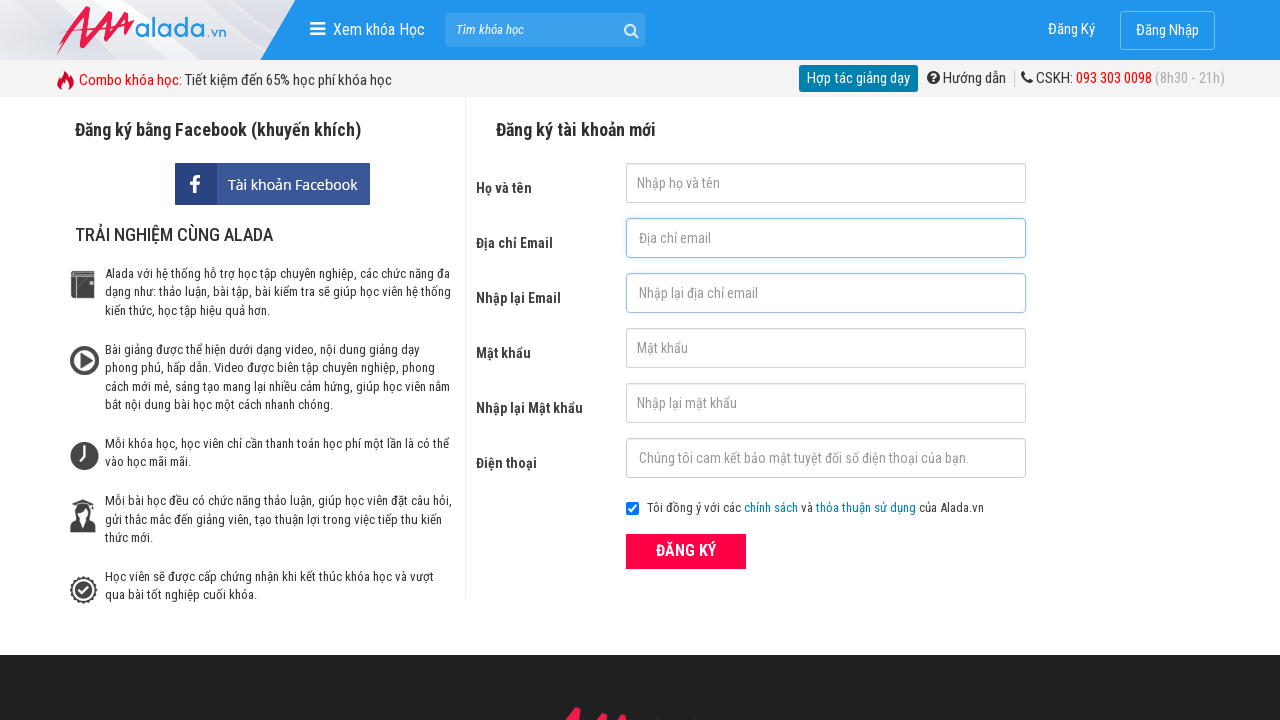

Cleared password field on #txtPassword
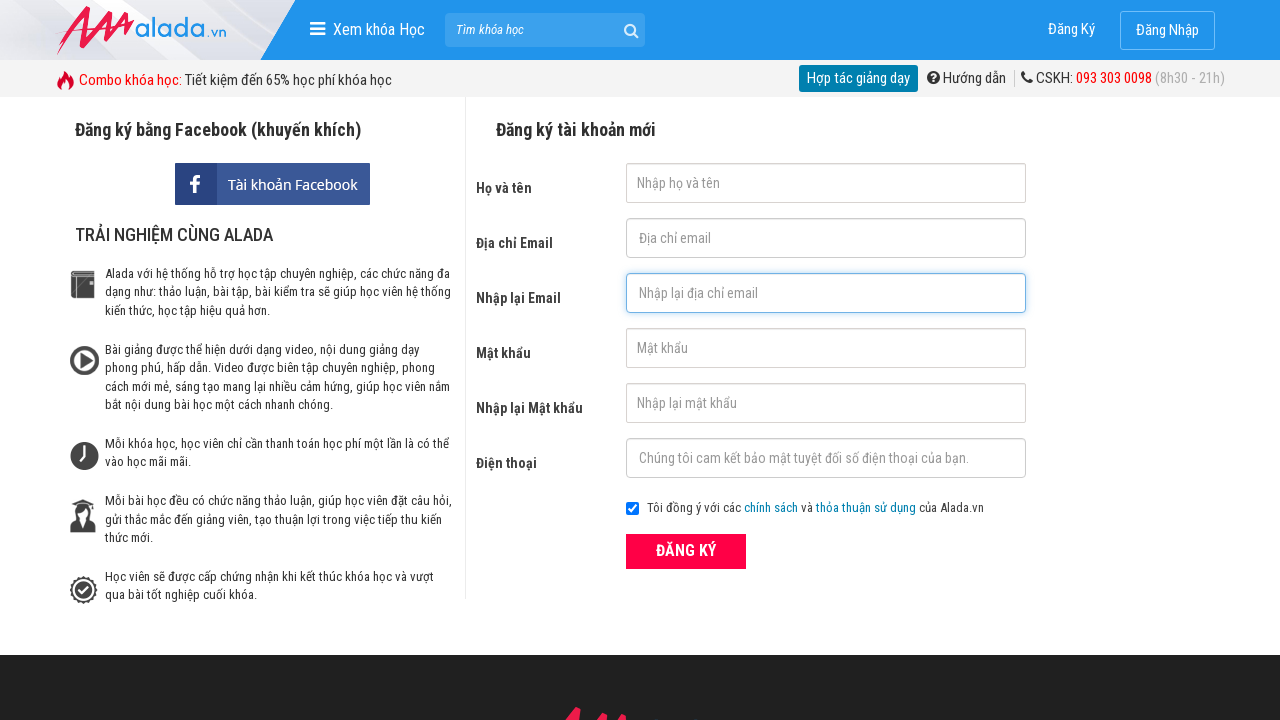

Cleared confirm password field on #txtCPassword
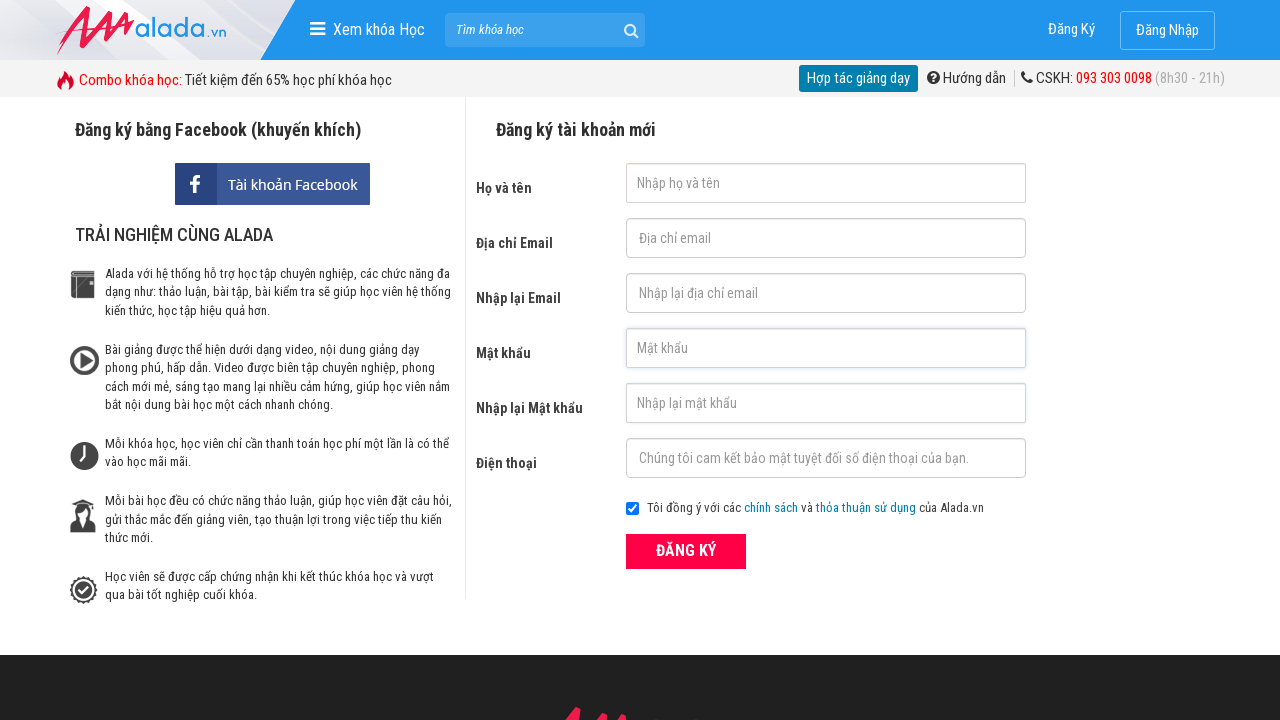

Cleared phone field on #txtPhone
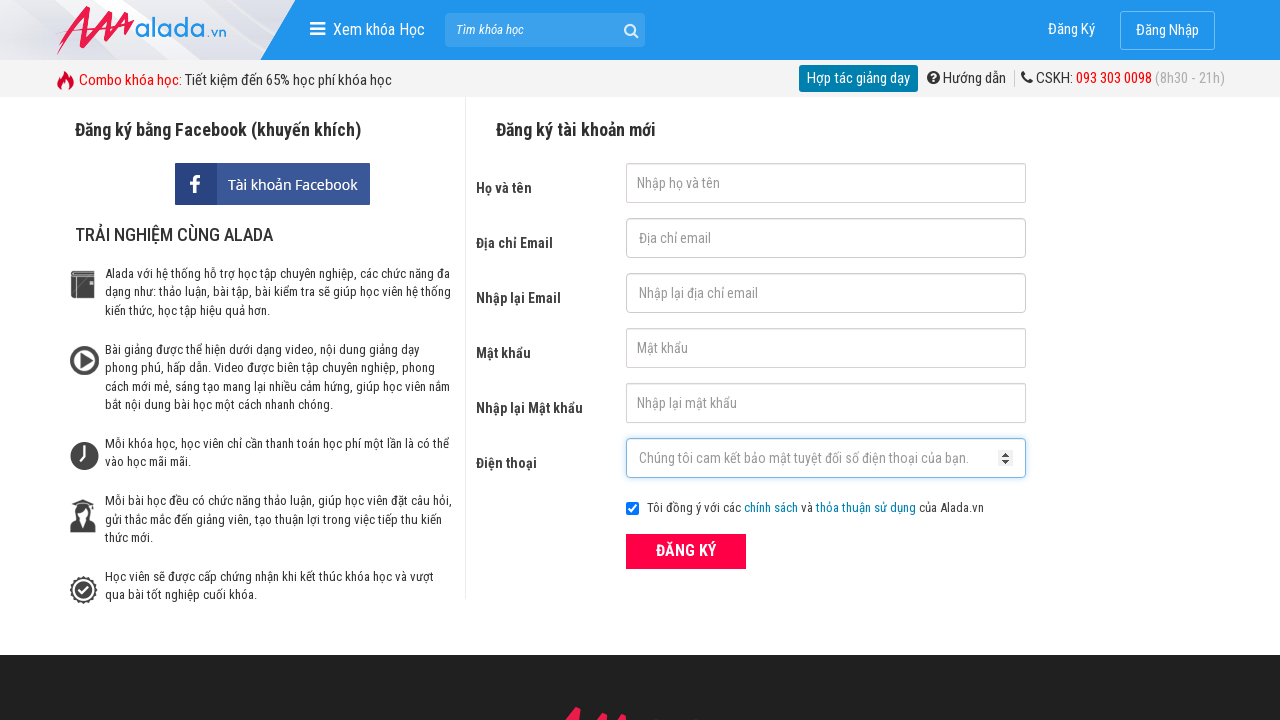

Clicked ĐĂNG KÝ submit button with all empty fields at (686, 551) on xpath=//button[text()='ĐĂNG KÝ' and @type='submit']
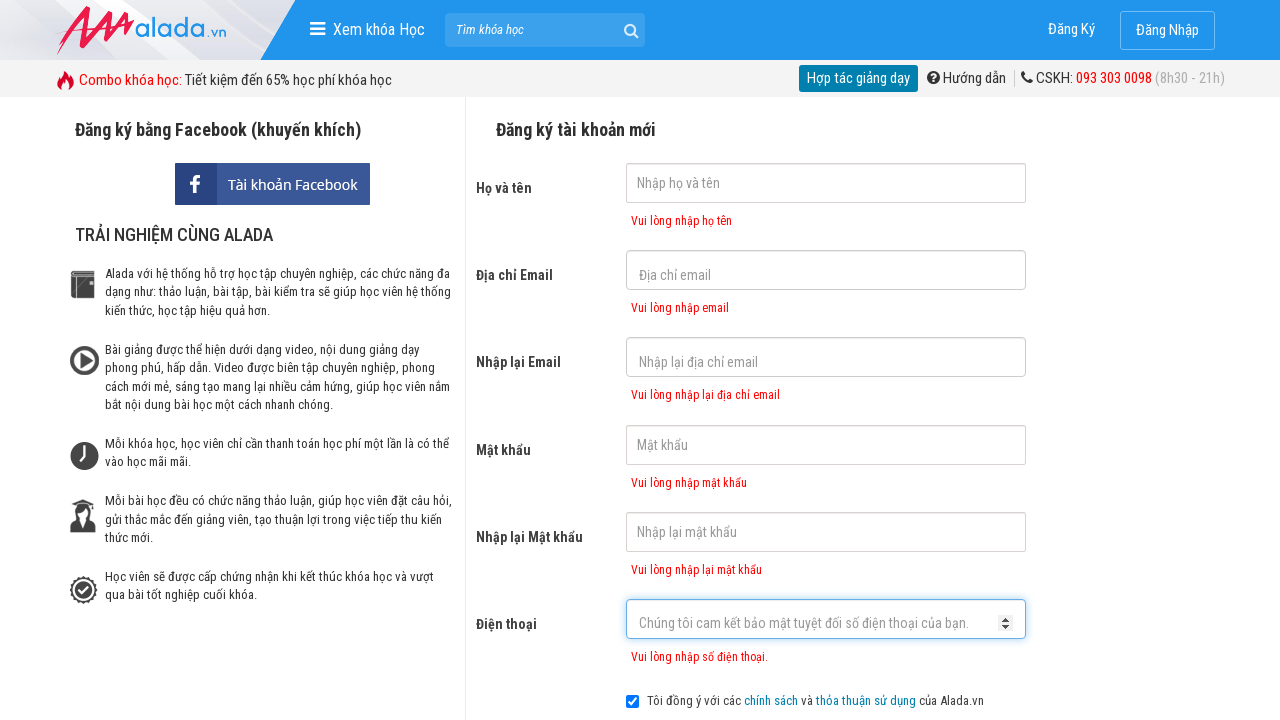

First name error message appeared
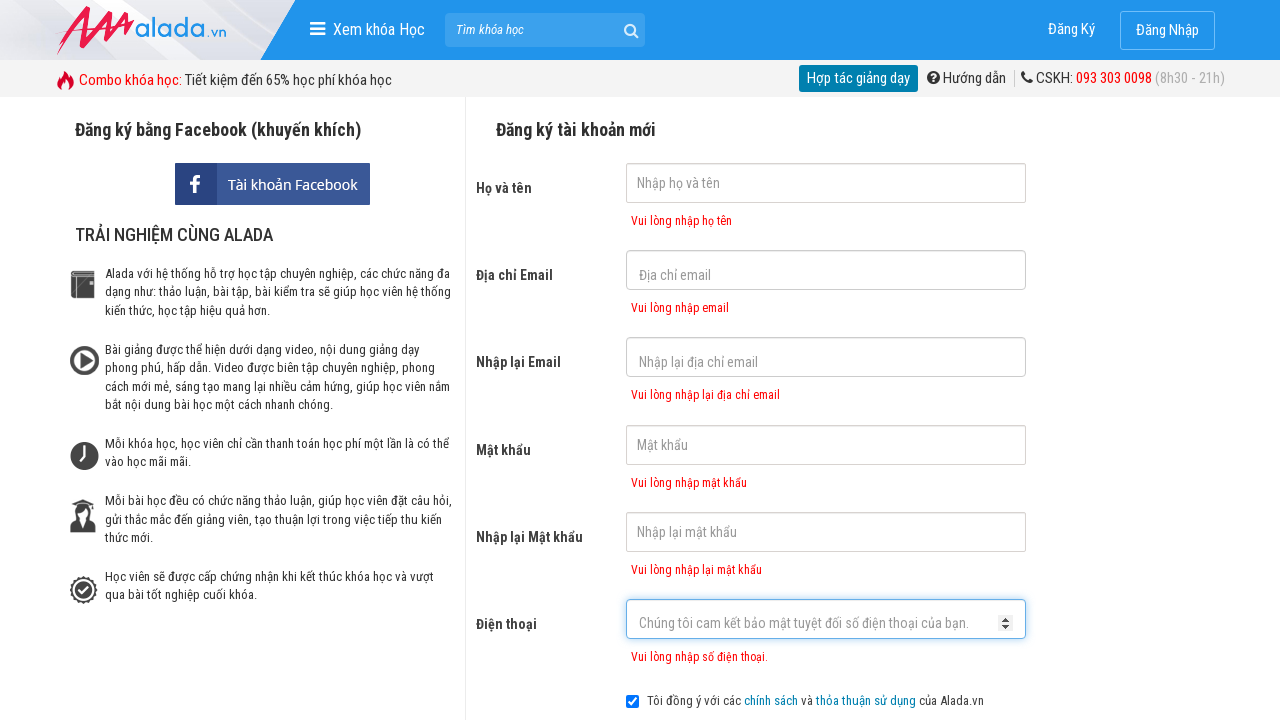

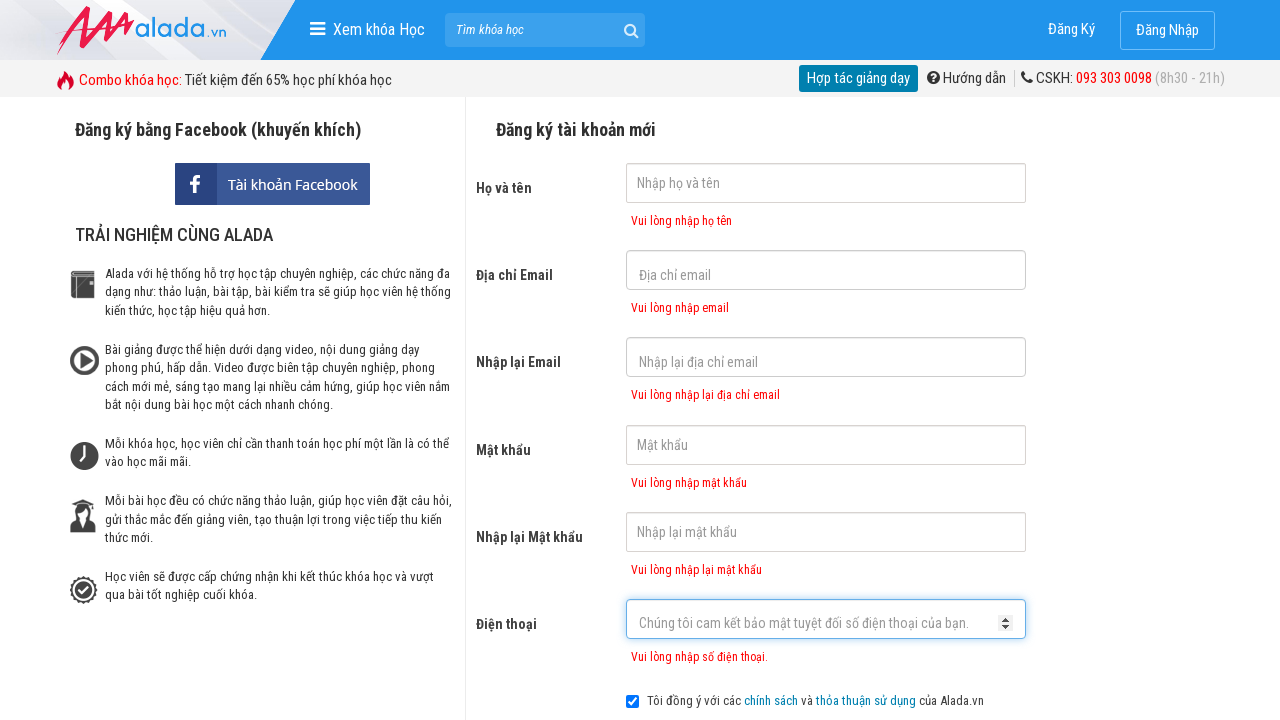